Tests basic browser navigation by visiting a page, navigating to another page, going back, and refreshing the page.

Starting URL: https://rahulshettyacademy.com/

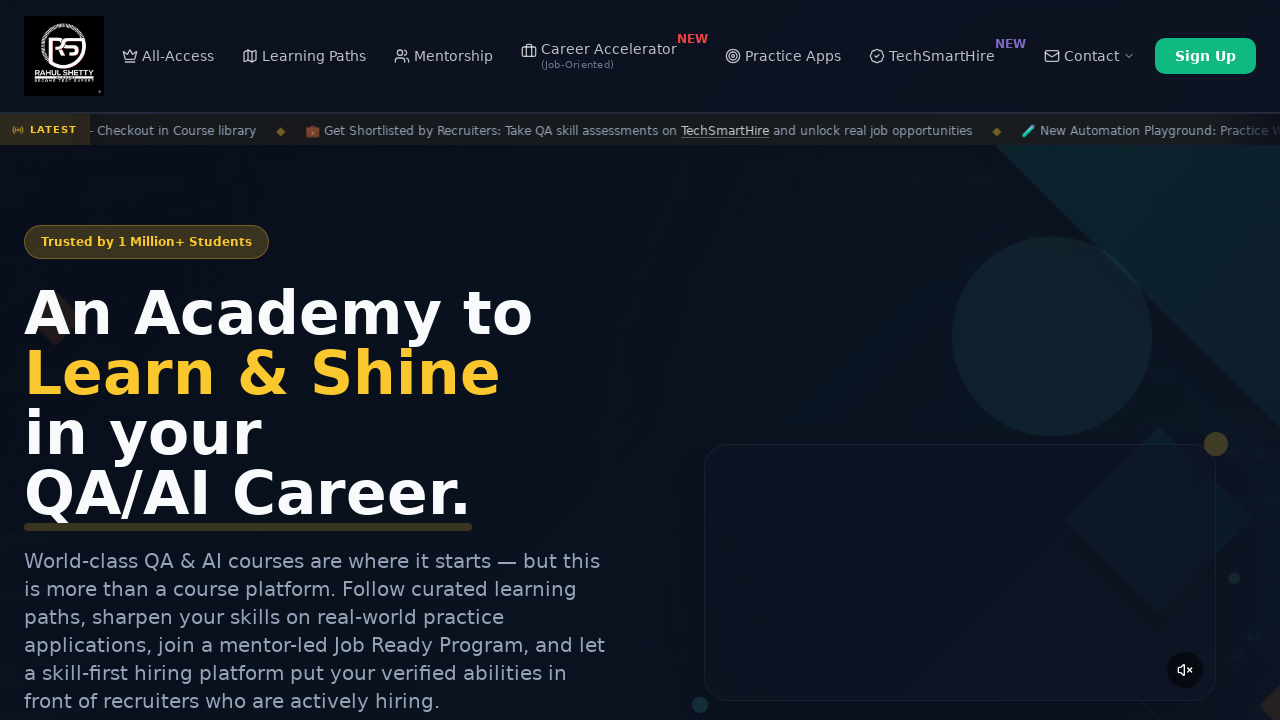

Navigated to Automation Practice page
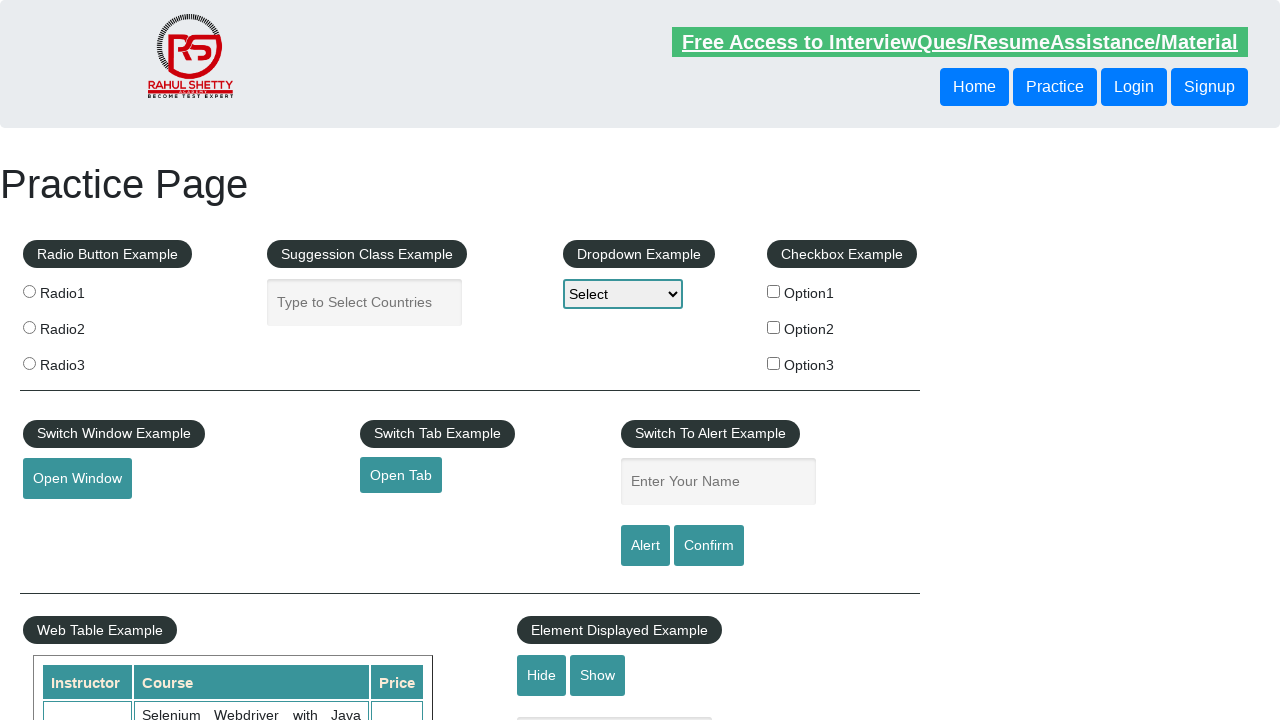

Navigated back to previous page
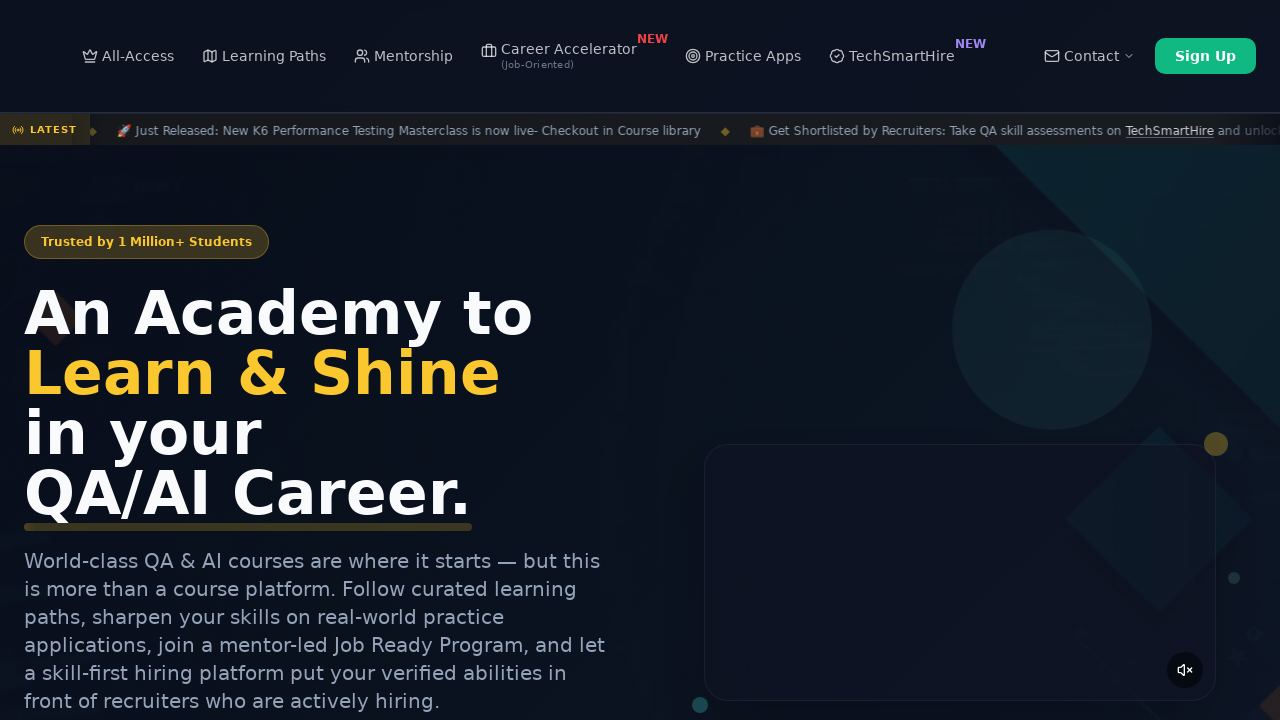

Refreshed the current page
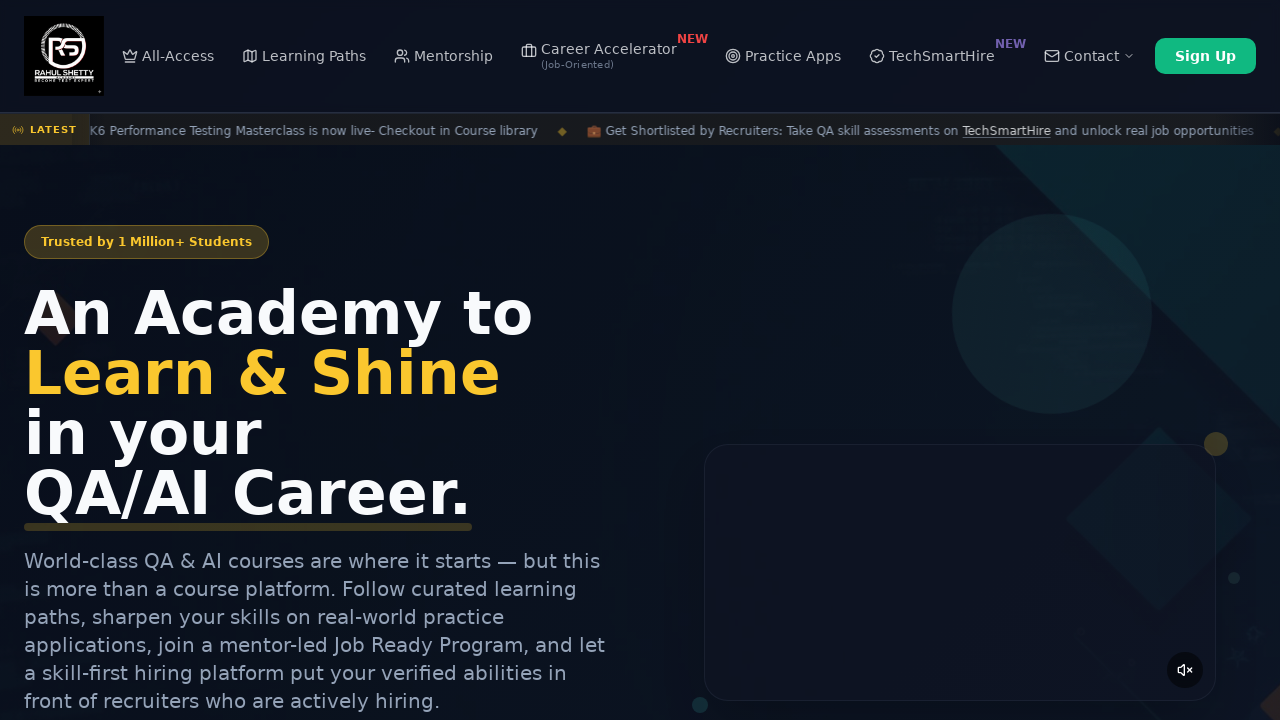

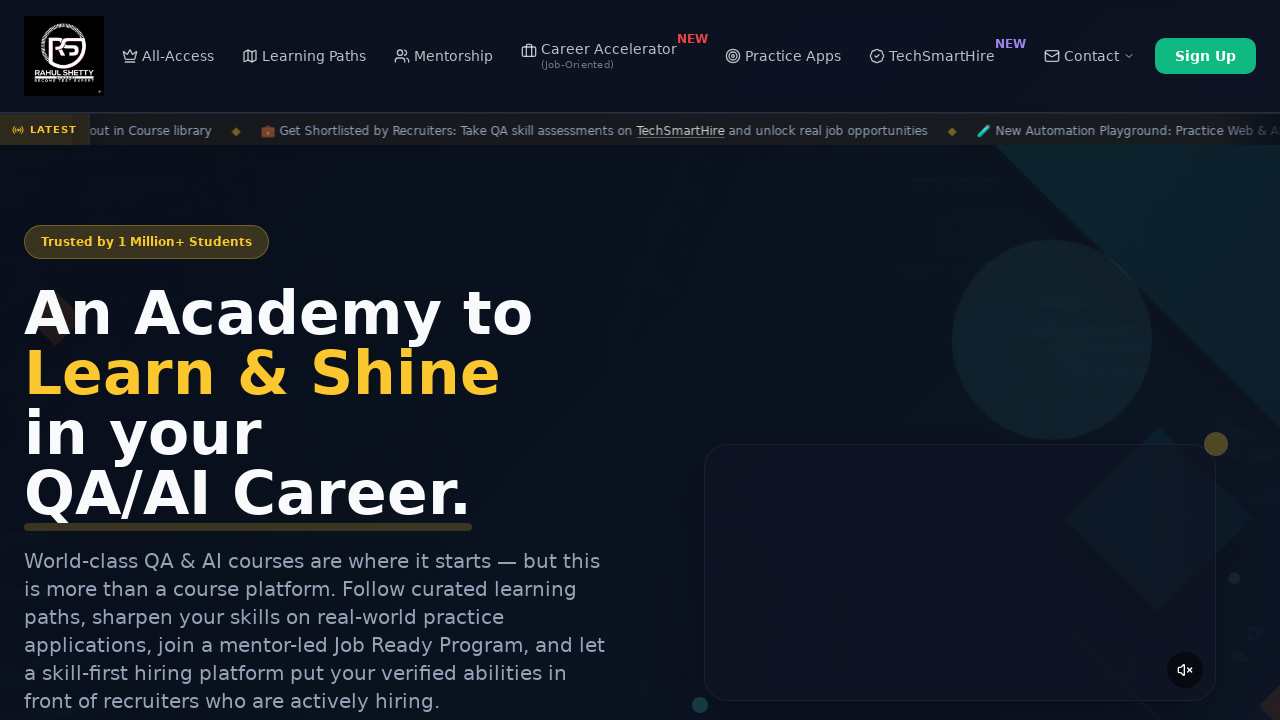